Tests Prevent Propagation tab with greedy inner droppable, verifying only inner changes when dropping on inner

Starting URL: https://demoqa.com/droppable

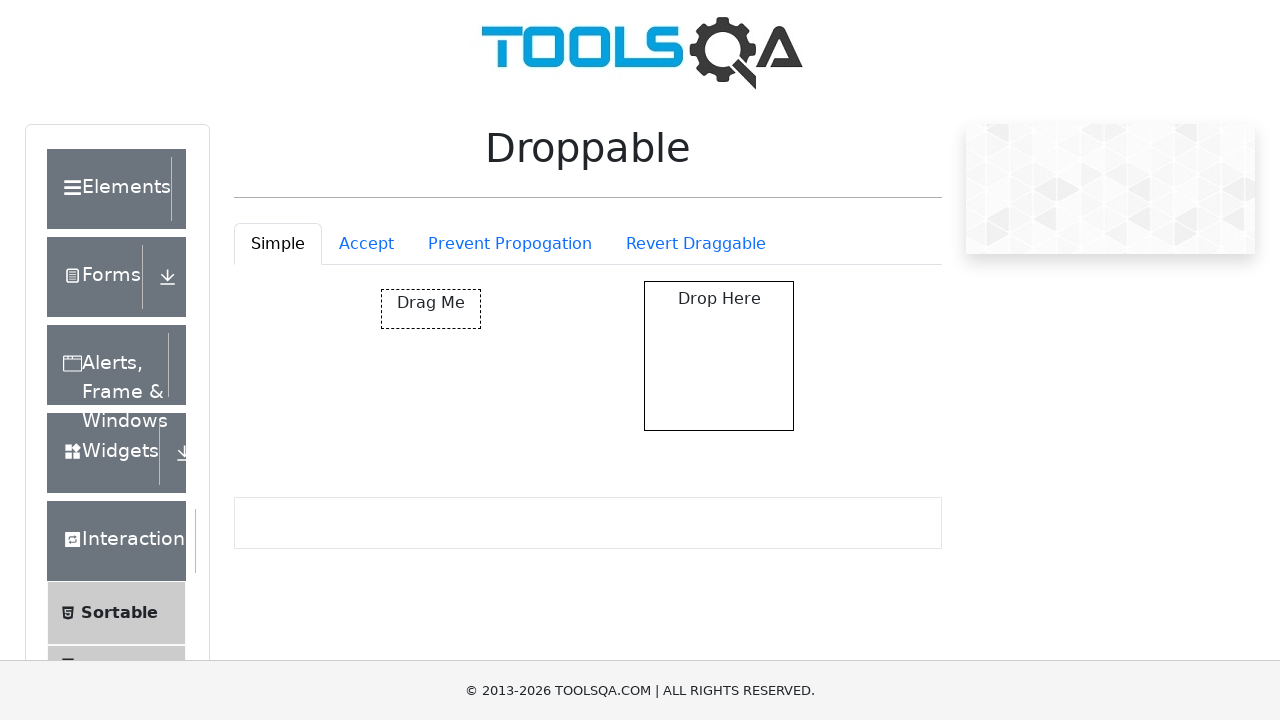

Clicked Prevent Propagation tab at (510, 244) on #droppableExample-tab-preventPropogation
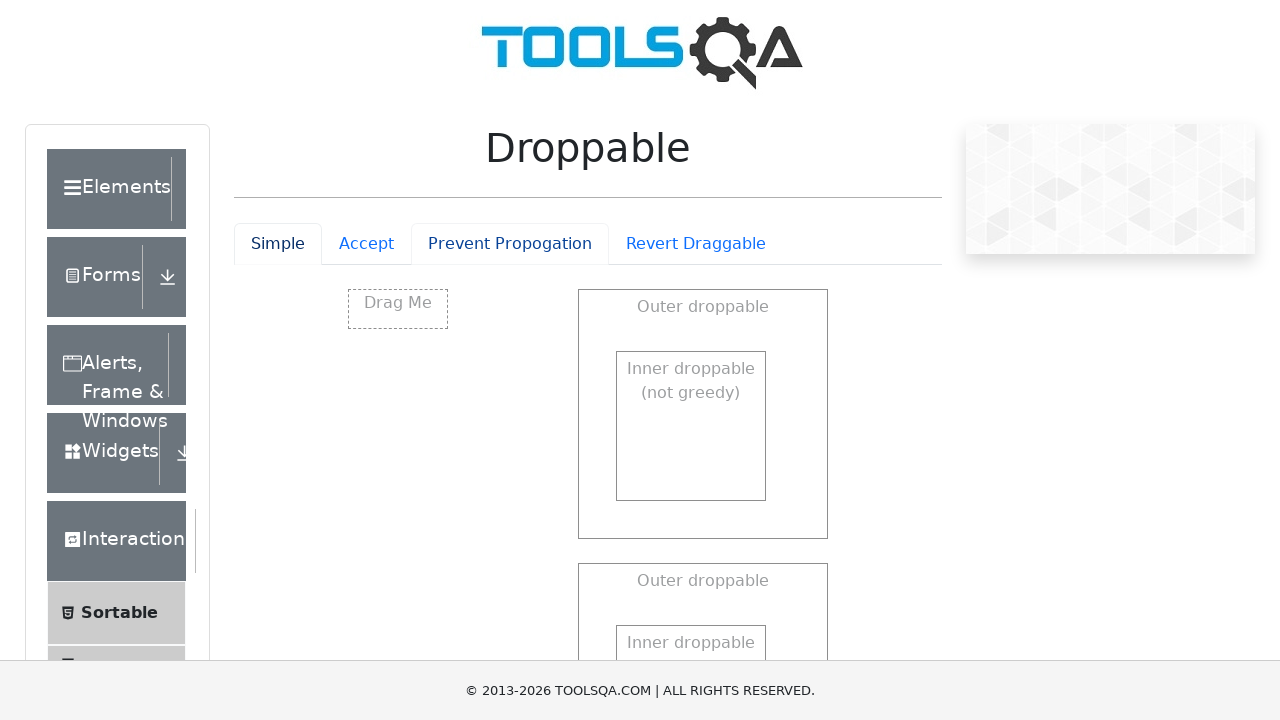

Prevent Propagation container loaded
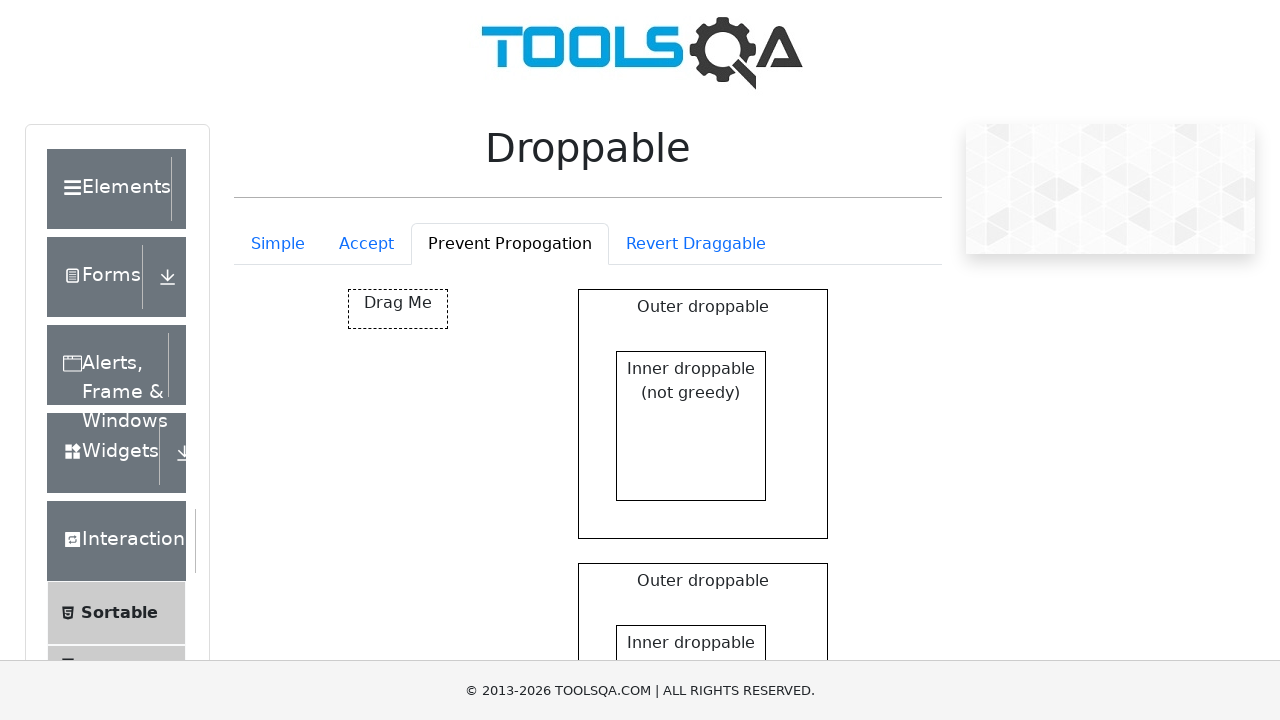

Located draggable element in Prevent Propagation container
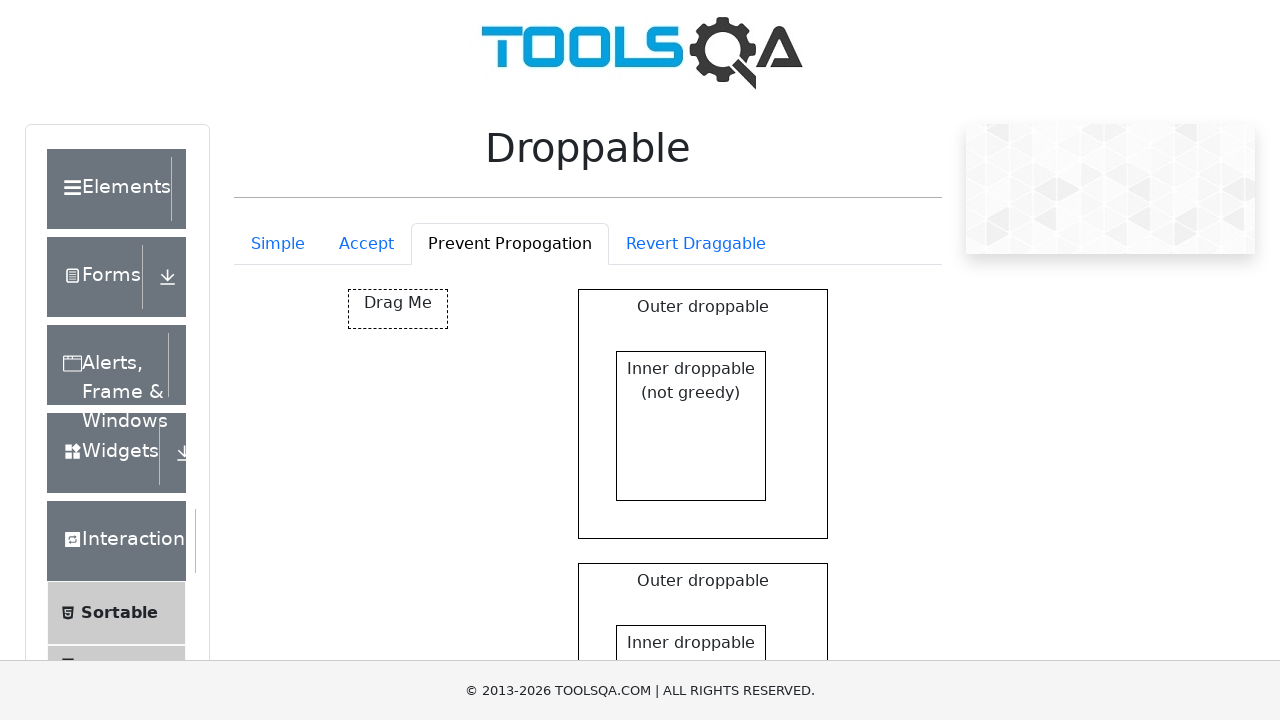

Located inner greedy droppable target
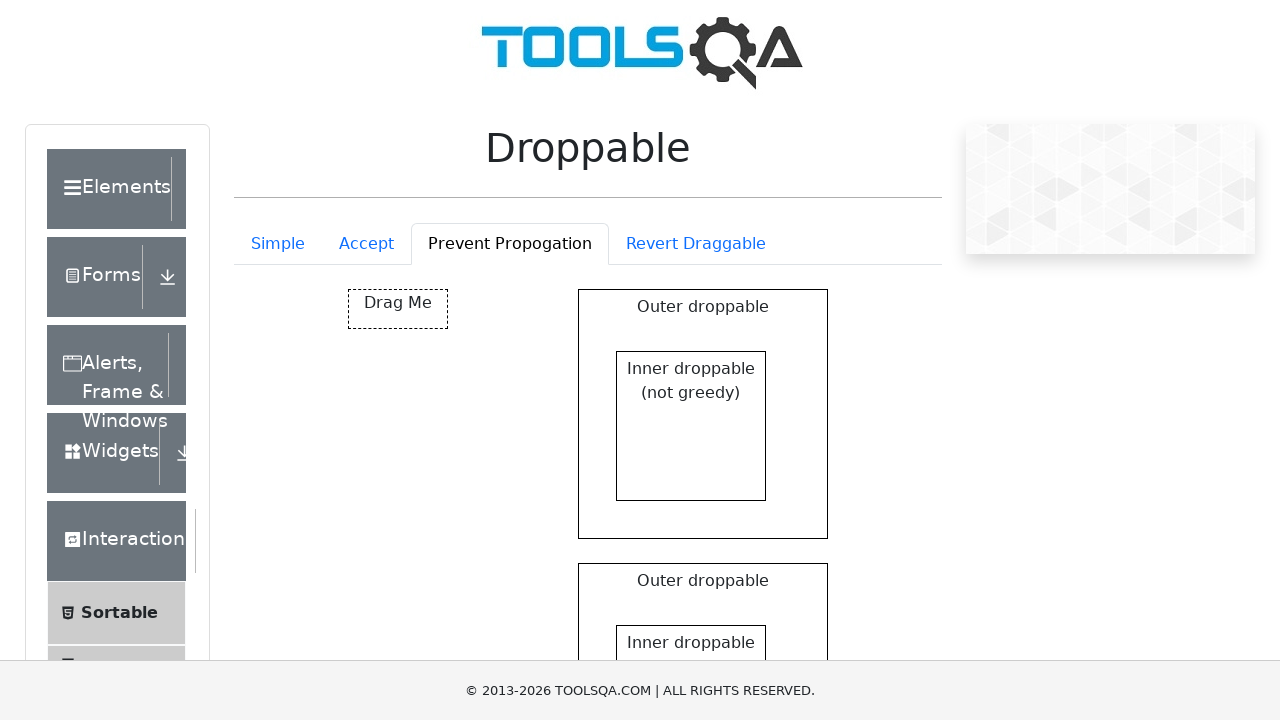

Dragged element to inner greedy droppable at (691, 645)
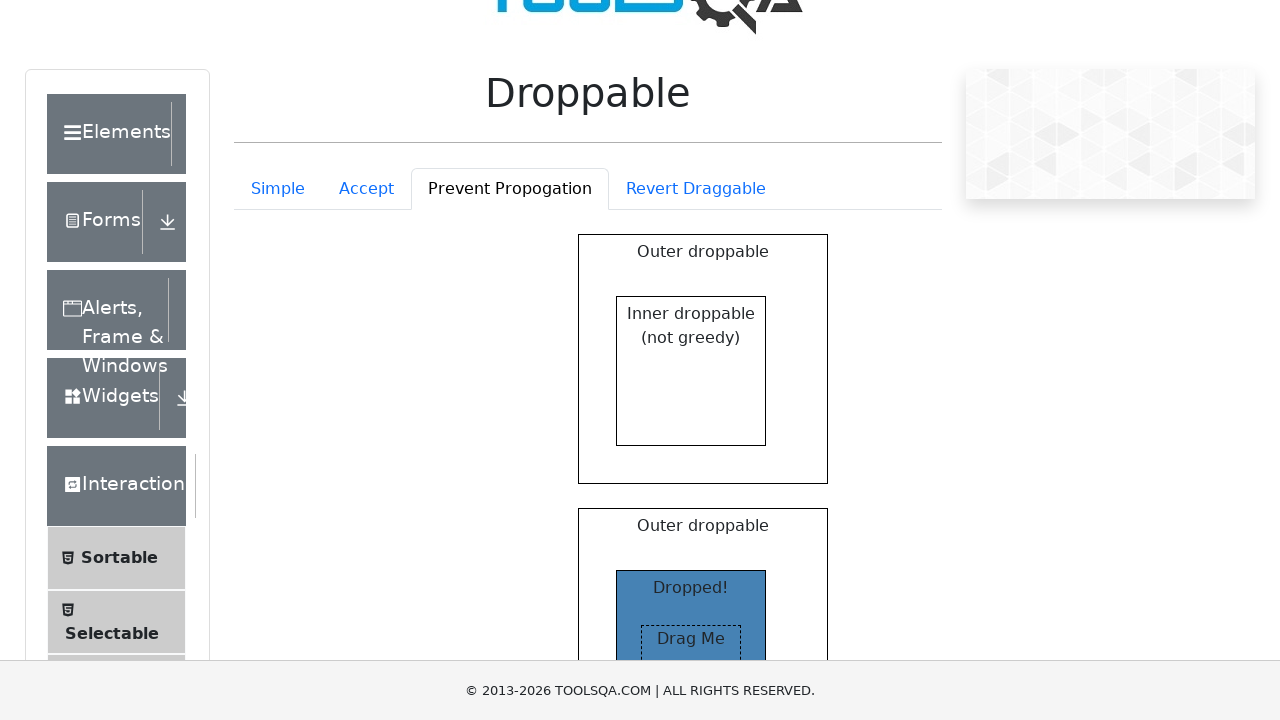

Retrieved text content from inner greedy droppable
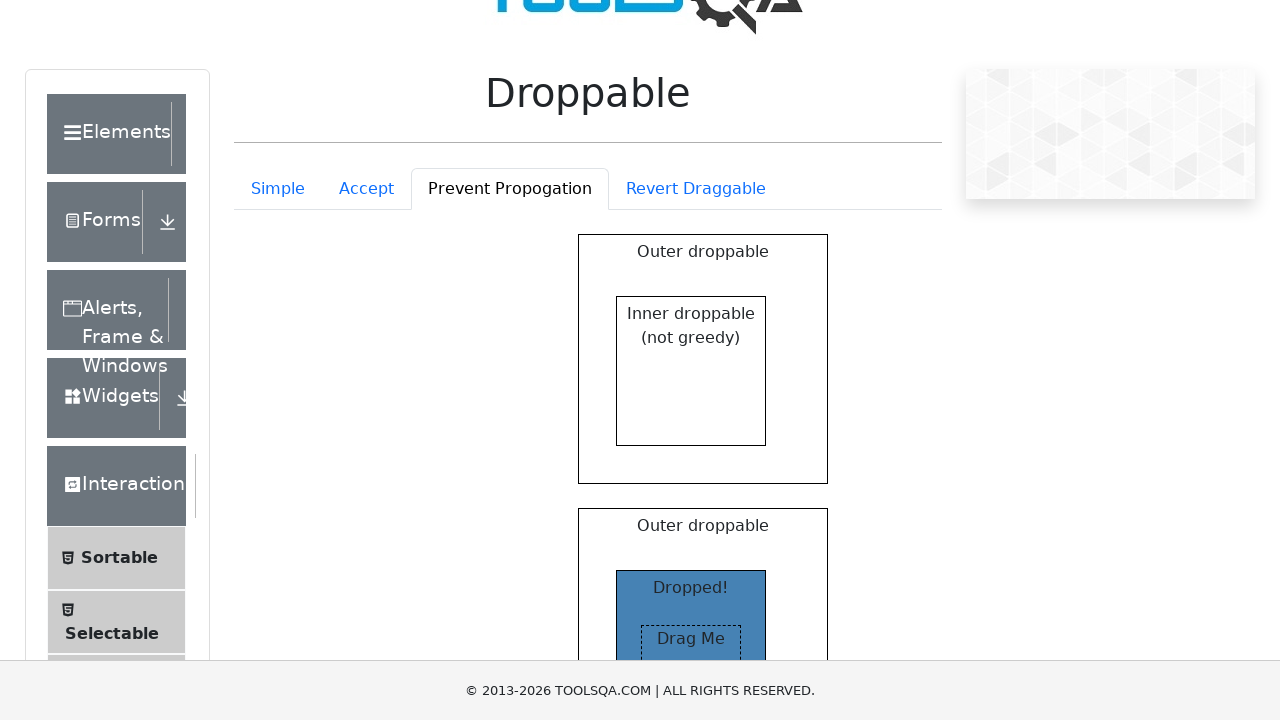

Verified 'Dropped!' text appears in inner greedy droppable only
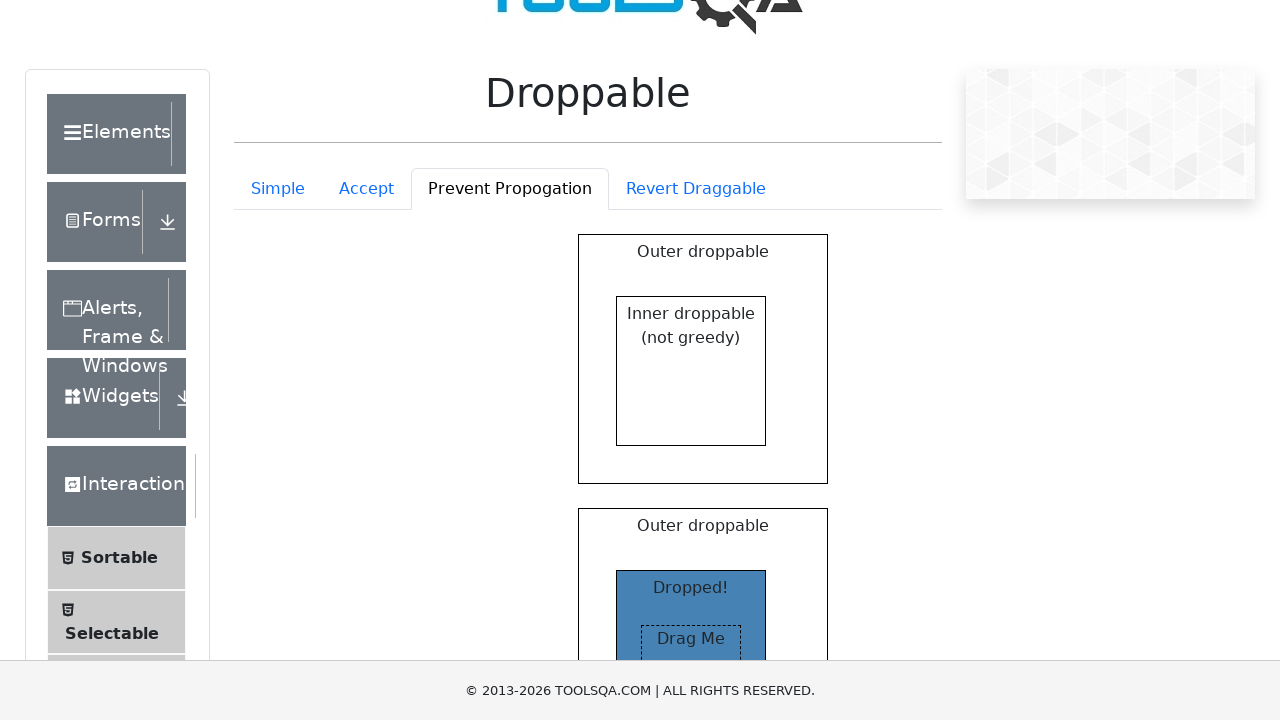

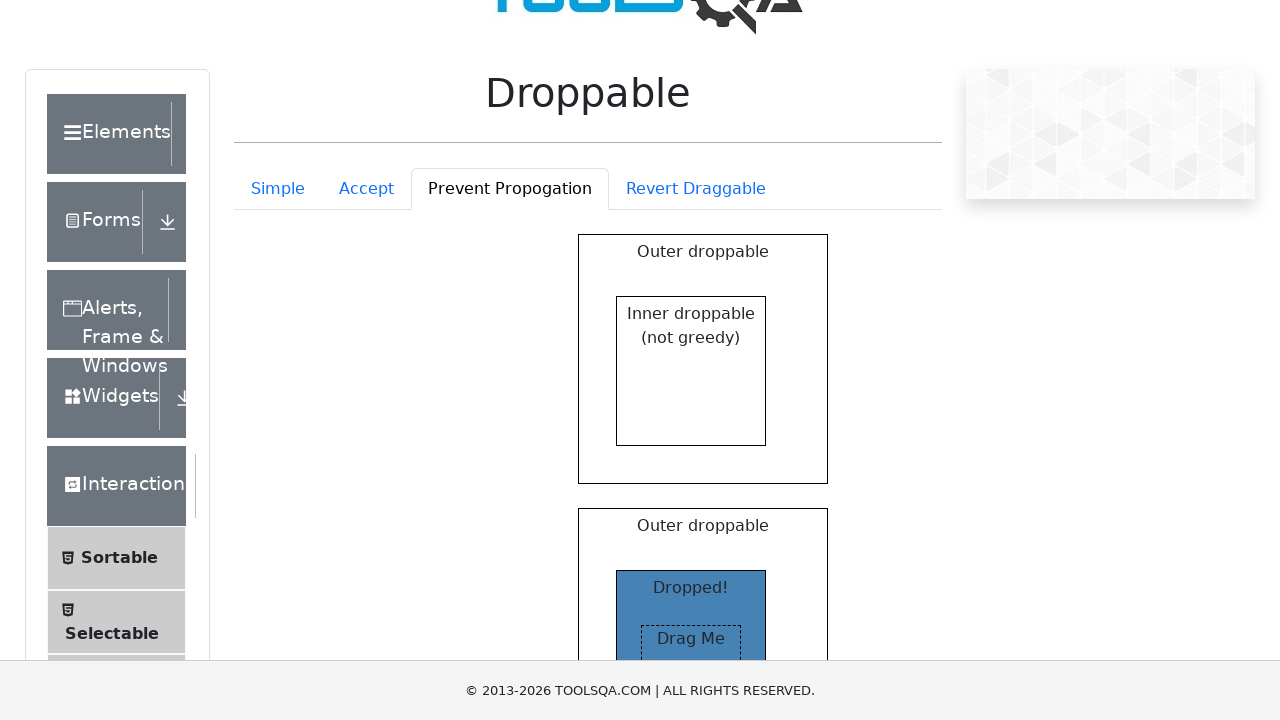